Tests user registration flow on a demo site by clicking the register link, filling out the registration form with user details (username, password, address, state), selecting gender, agreeing to terms, and submitting the form.

Starting URL: http://sahitest.com/demo/training/login.htm

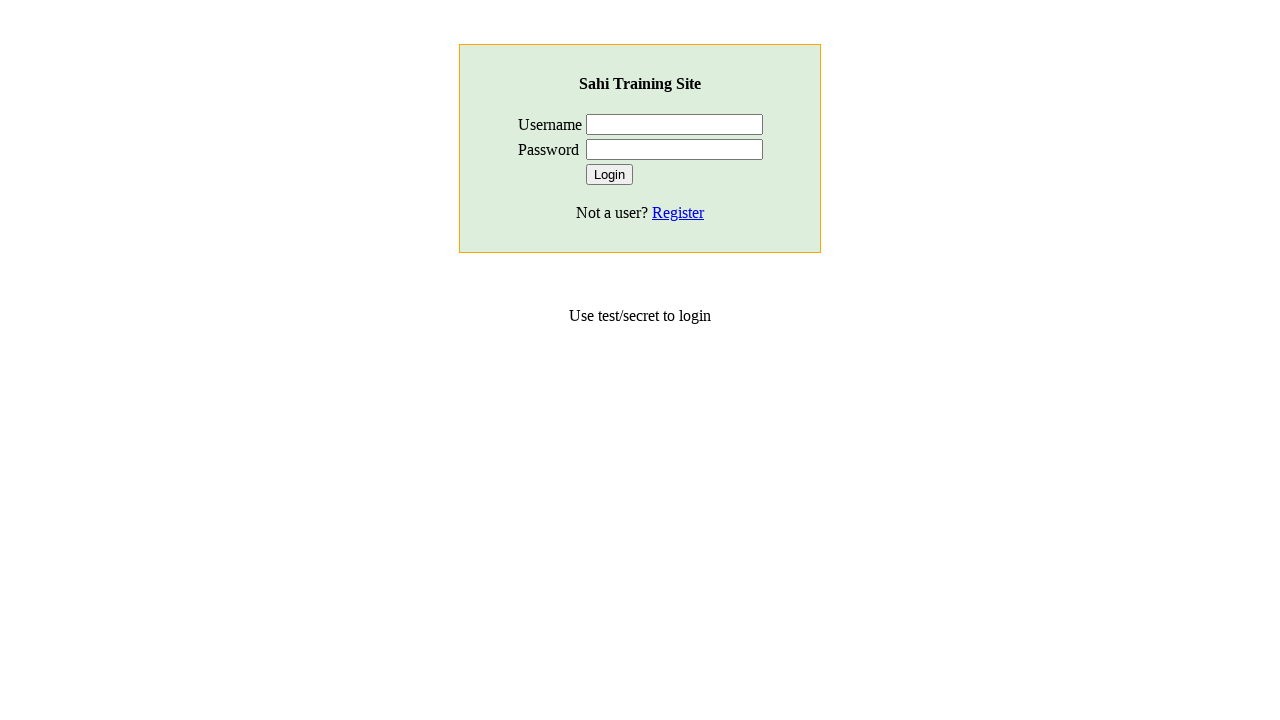

Clicked the Register link at (678, 212) on a
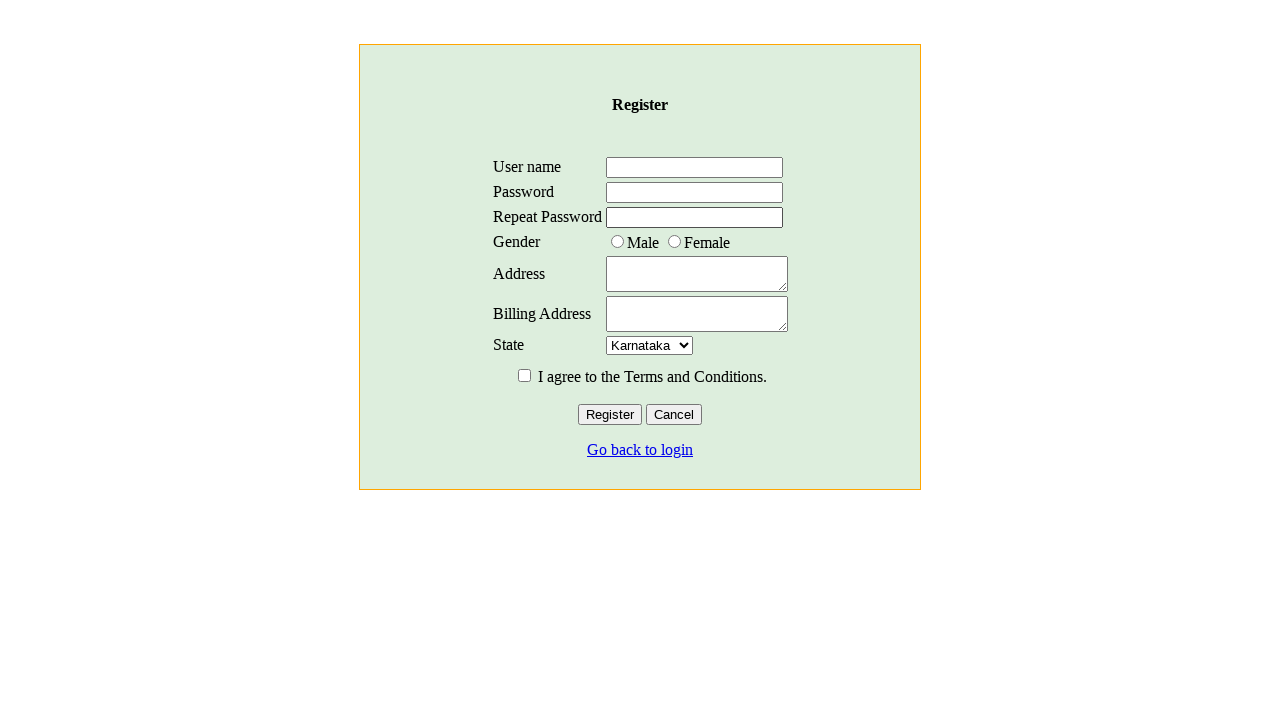

Filled username field with 'Axel' on #uid
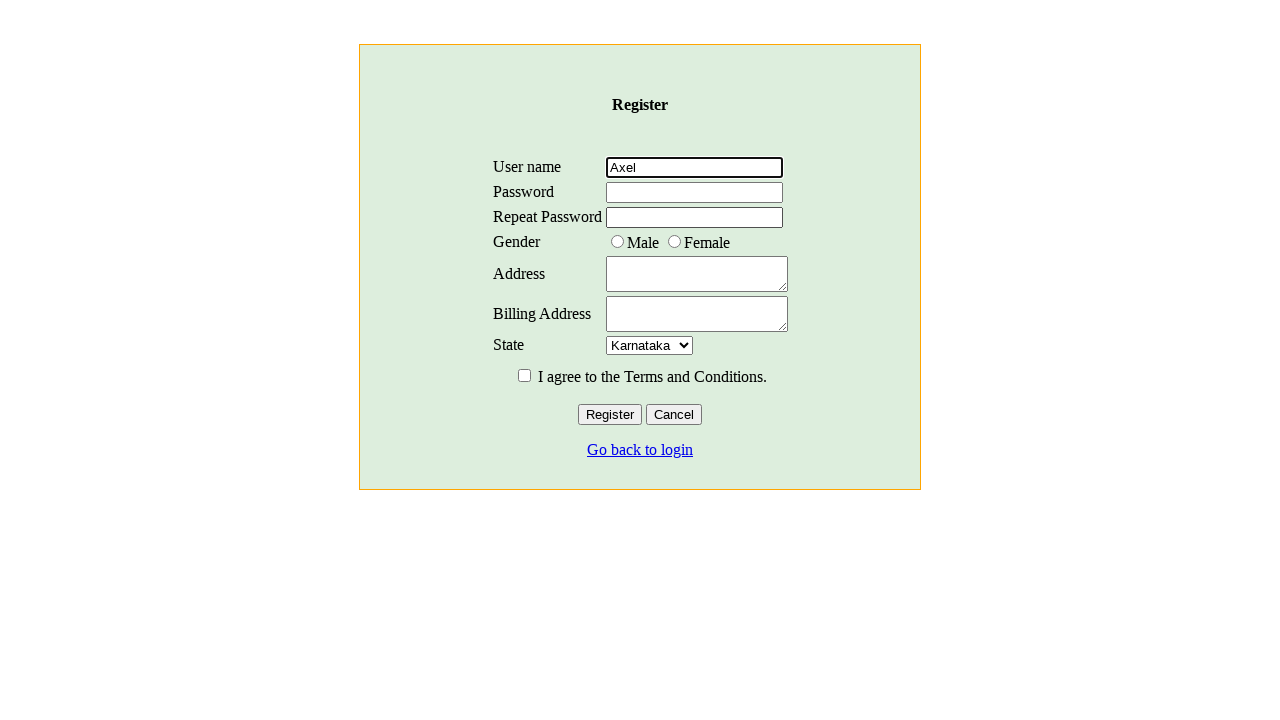

Filled password field with 'Admin123' on #pid
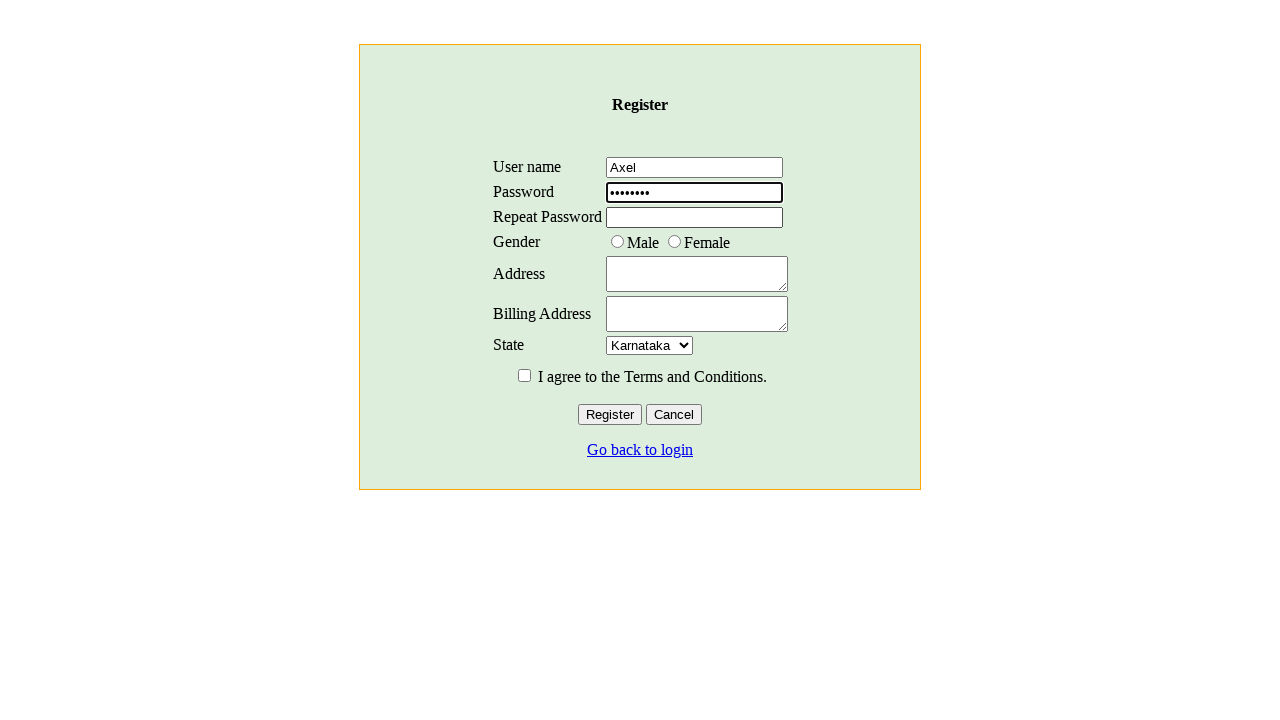

Filled repeat password field with 'Admin123' on #pid2
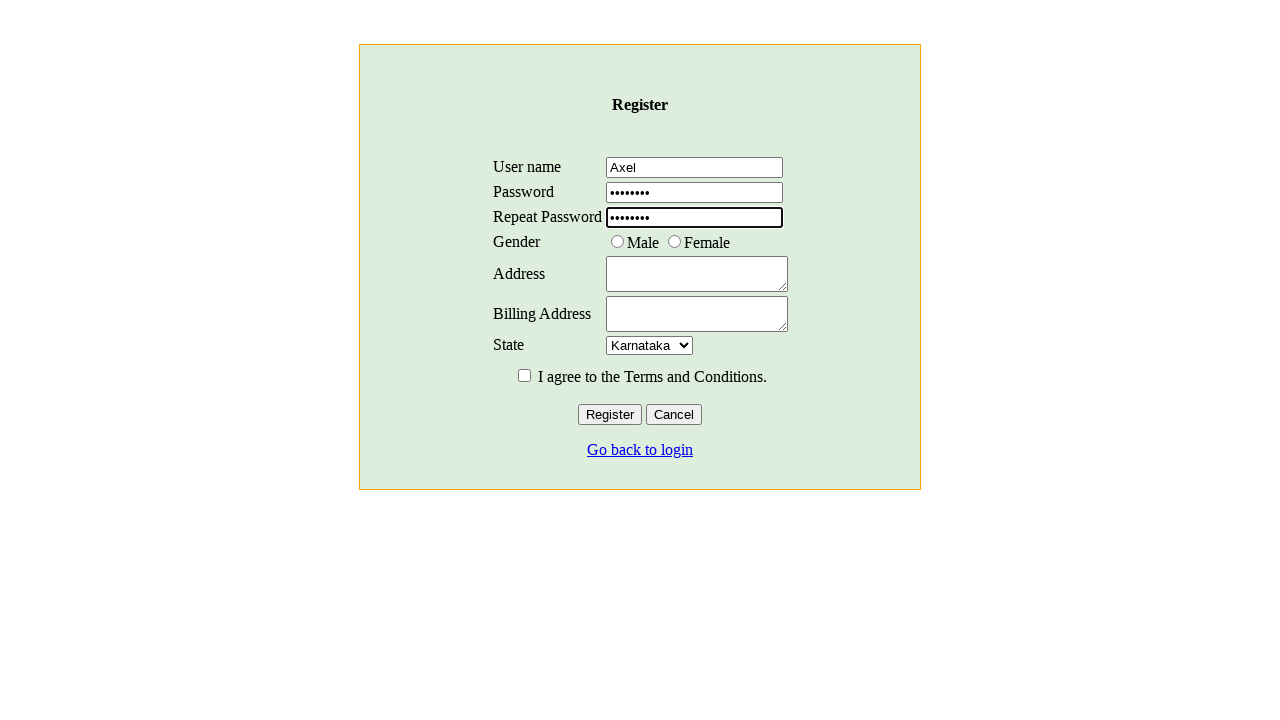

Selected Male gender radio button at (617, 241) on input[name='gender'][value='M']
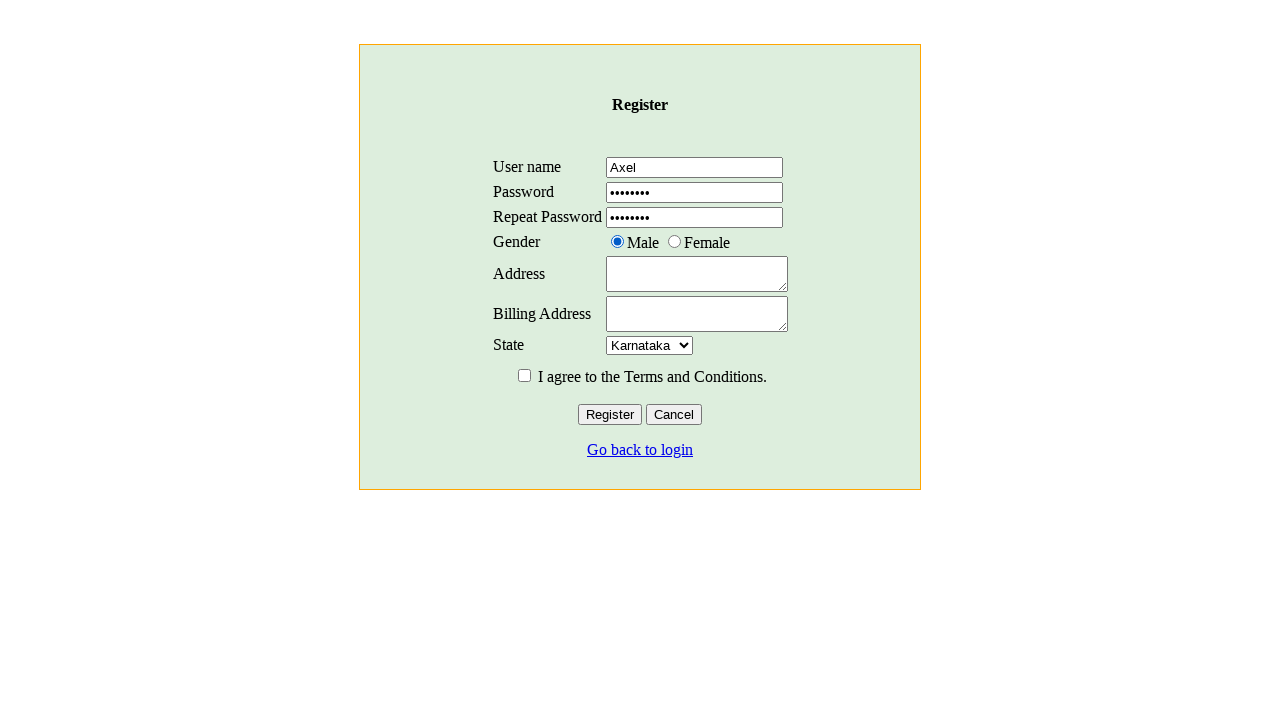

Filled address field with 'Avenida siempre viva 123' on #taid
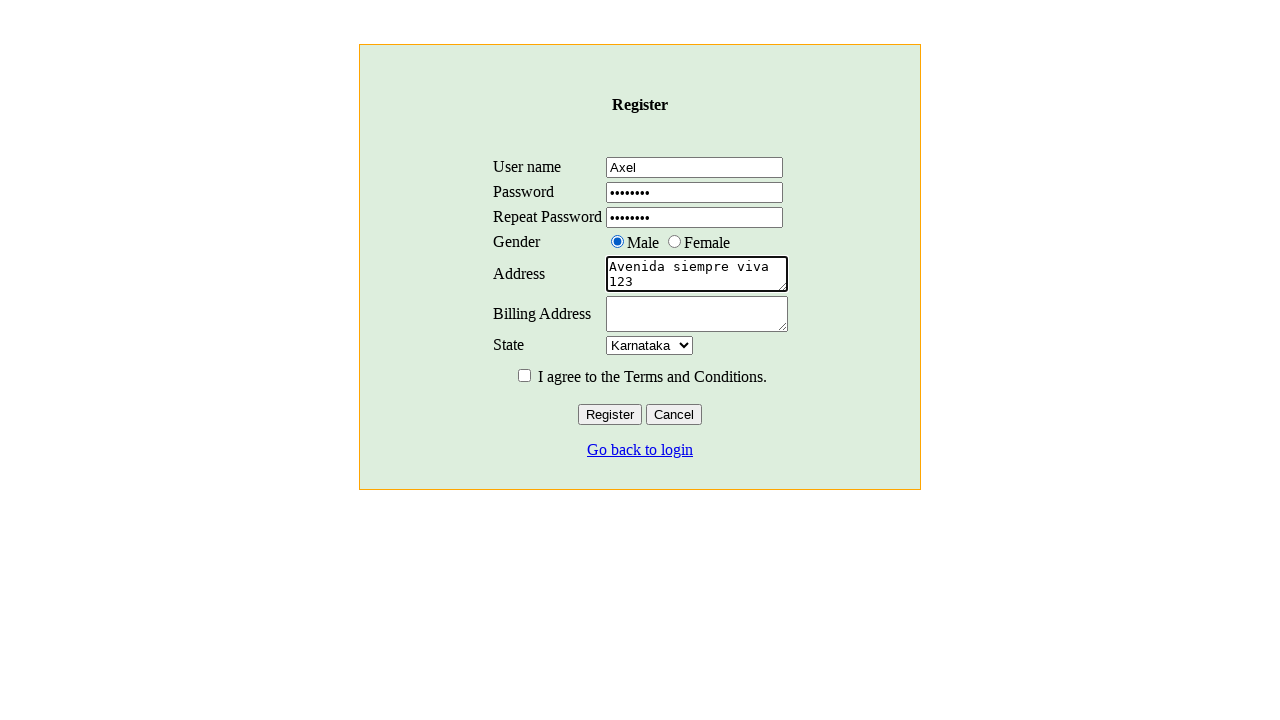

Filled billing address field with 'Calle falsa 123' on #btaid
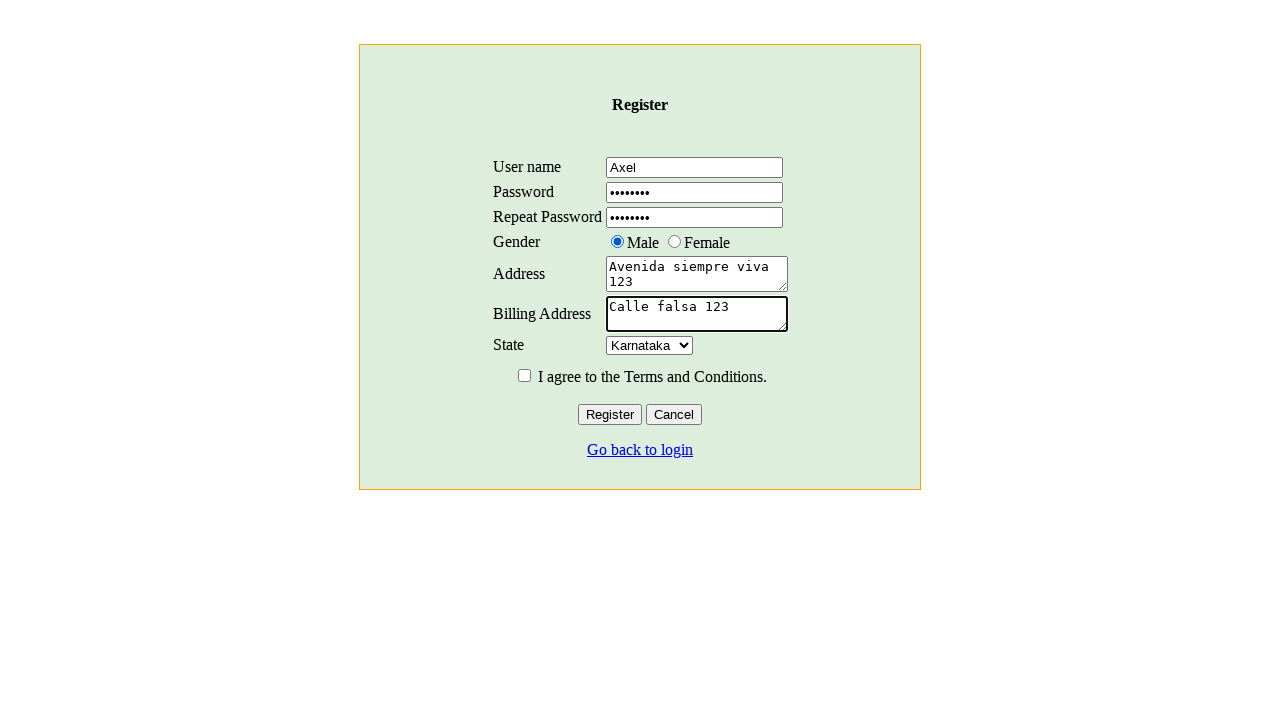

Selected Kerala from state dropdown on //html/body/center/div/form/div/table/tbody/tr[7]/td[2]/select
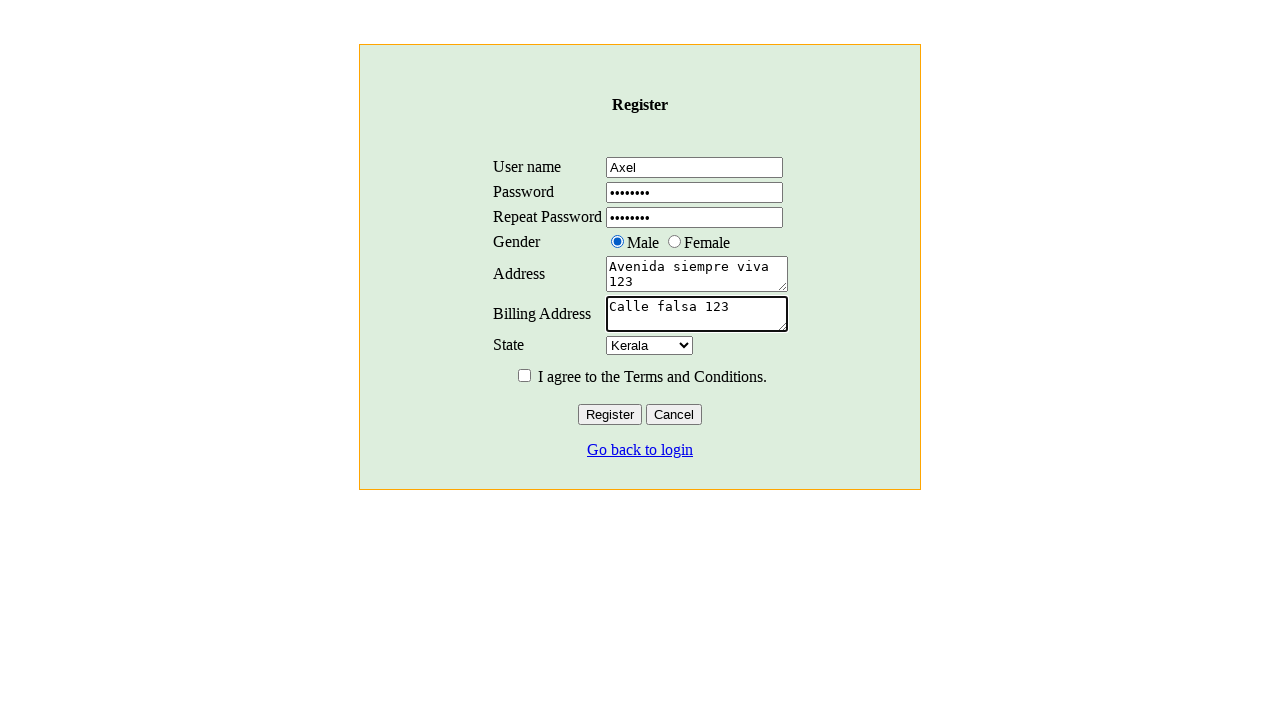

Checked the terms and conditions checkbox at (524, 375) on xpath=//html/body/center/div/form/input[1]
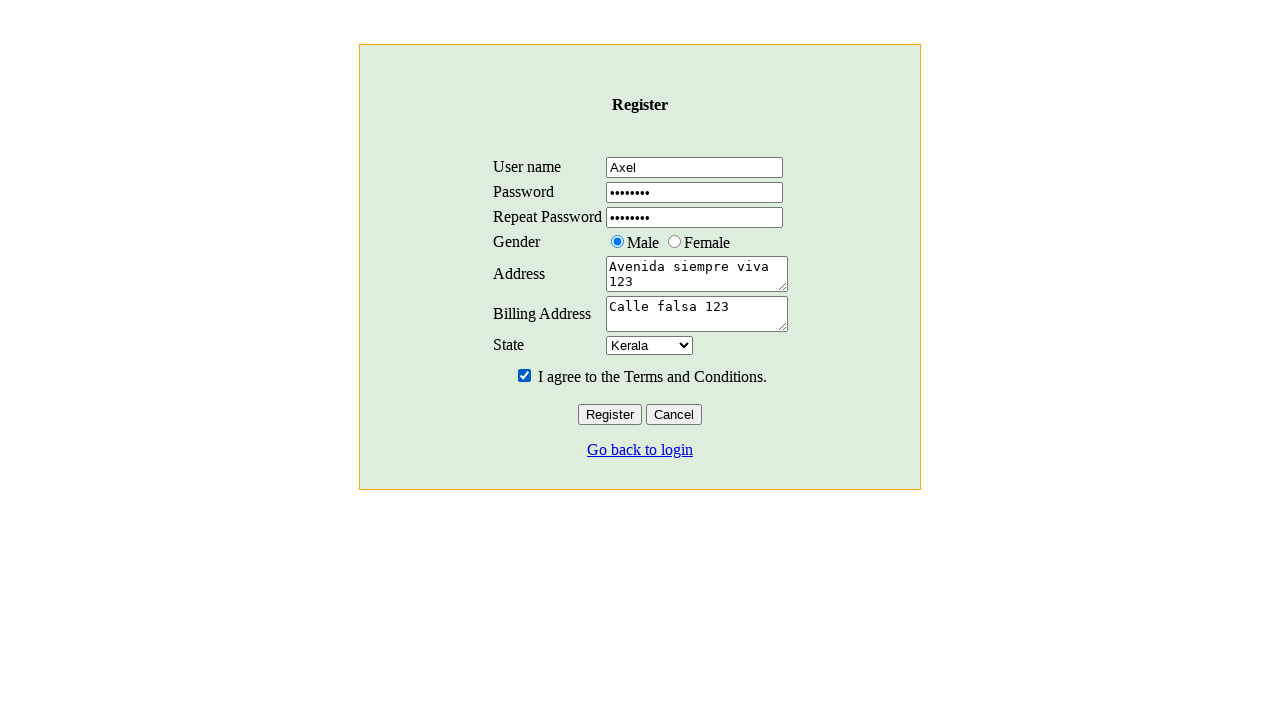

Clicked the Register button to submit the form at (610, 414) on xpath=//html/body/center/div/form/input[2]
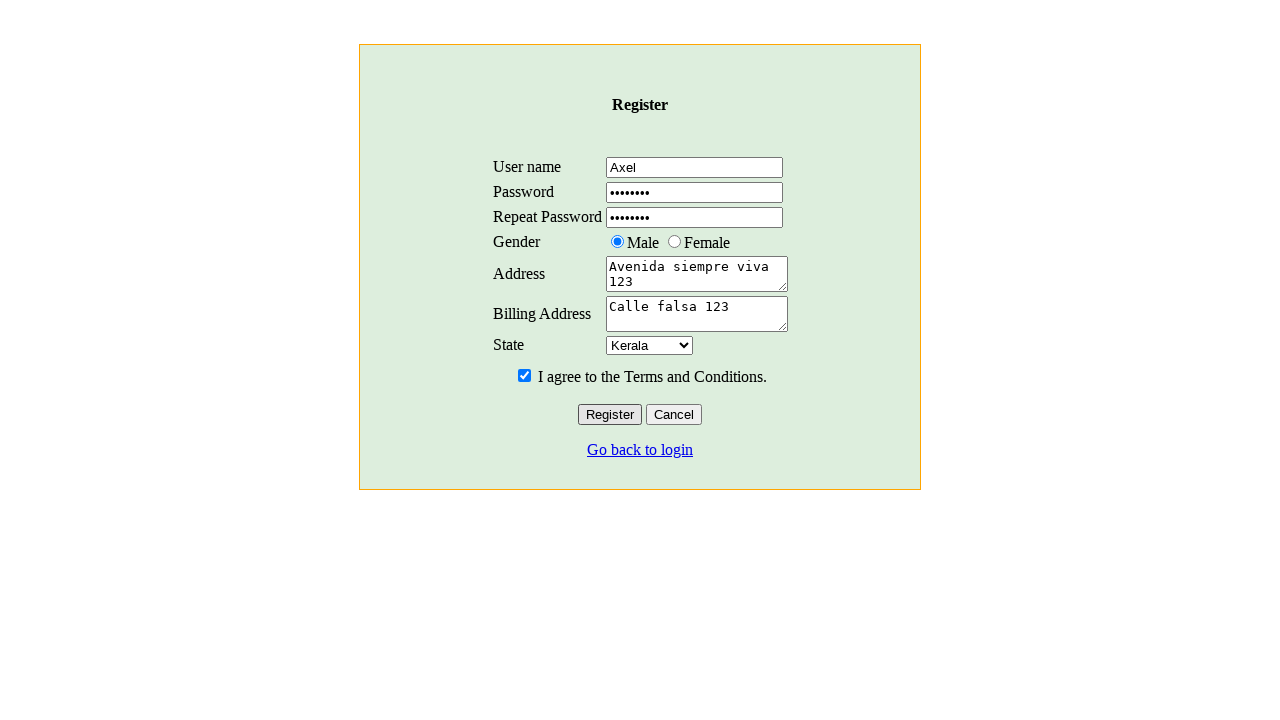

Accepted the registration confirmation alert
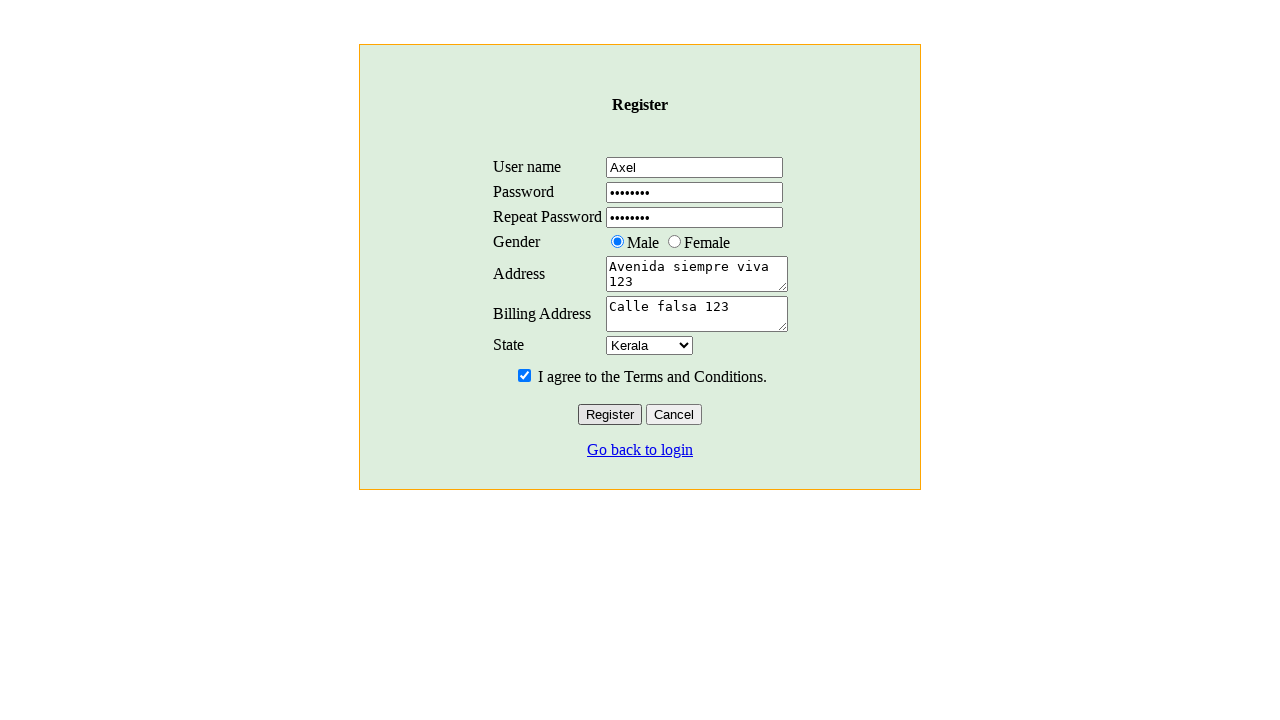

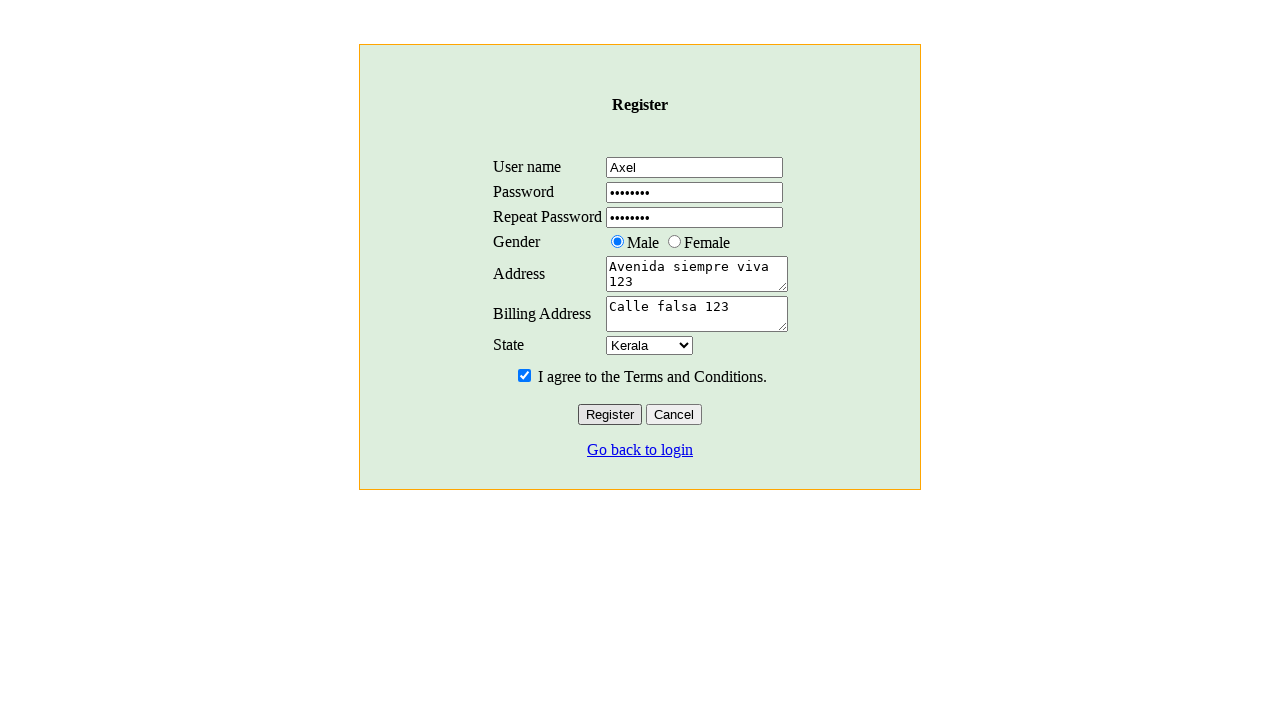